Tests that top navigation menu links (CONTACT US, POPULAR ITEMS, SPECIAL OFFER) are clickable and navigate to correct sections, and verifies the main logo is displayed

Starting URL: https://advantageonlineshopping.com/

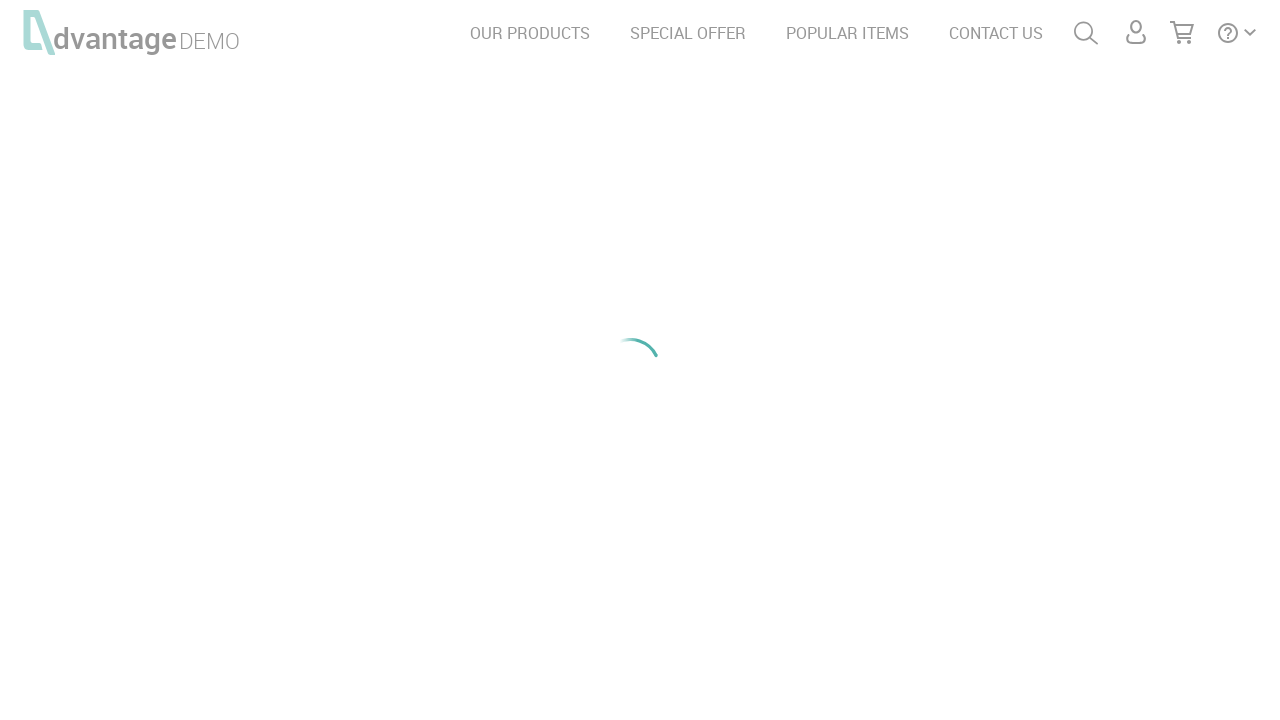

Clicked CONTACT US link in top navigation menu at (996, 33) on a:has-text('CONTACT US')
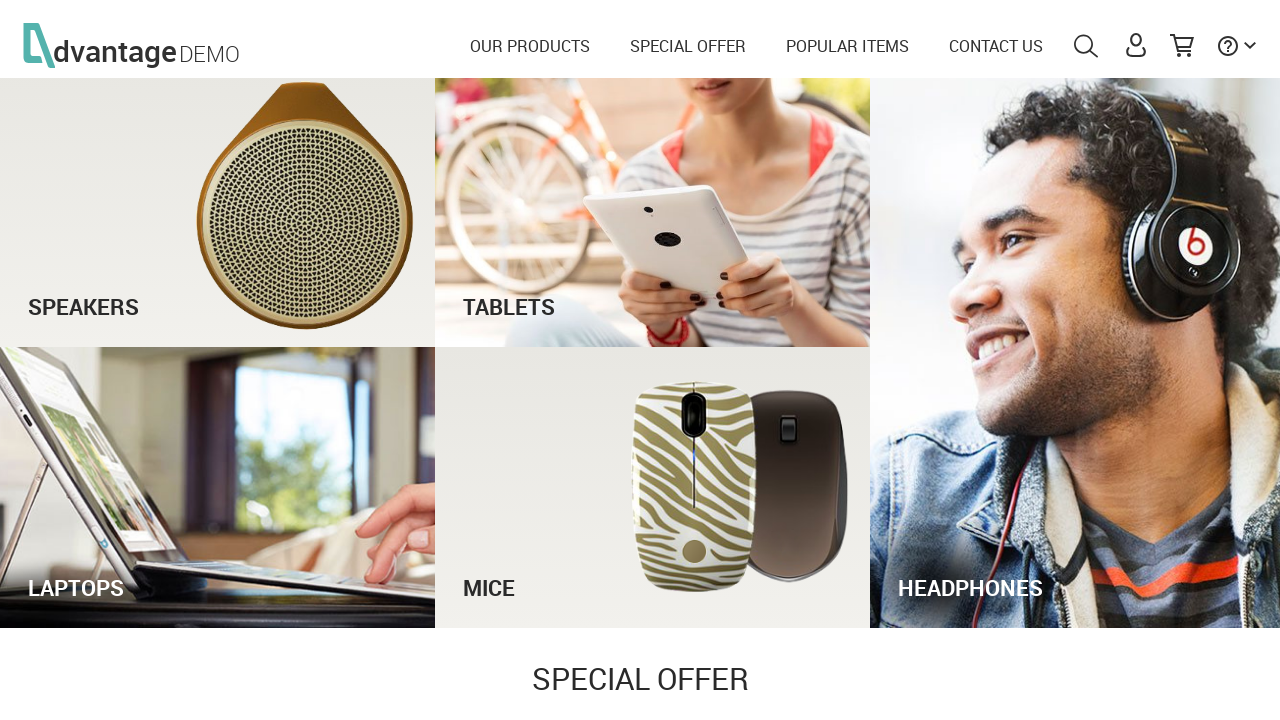

Waited for CONTACT US section heading to load
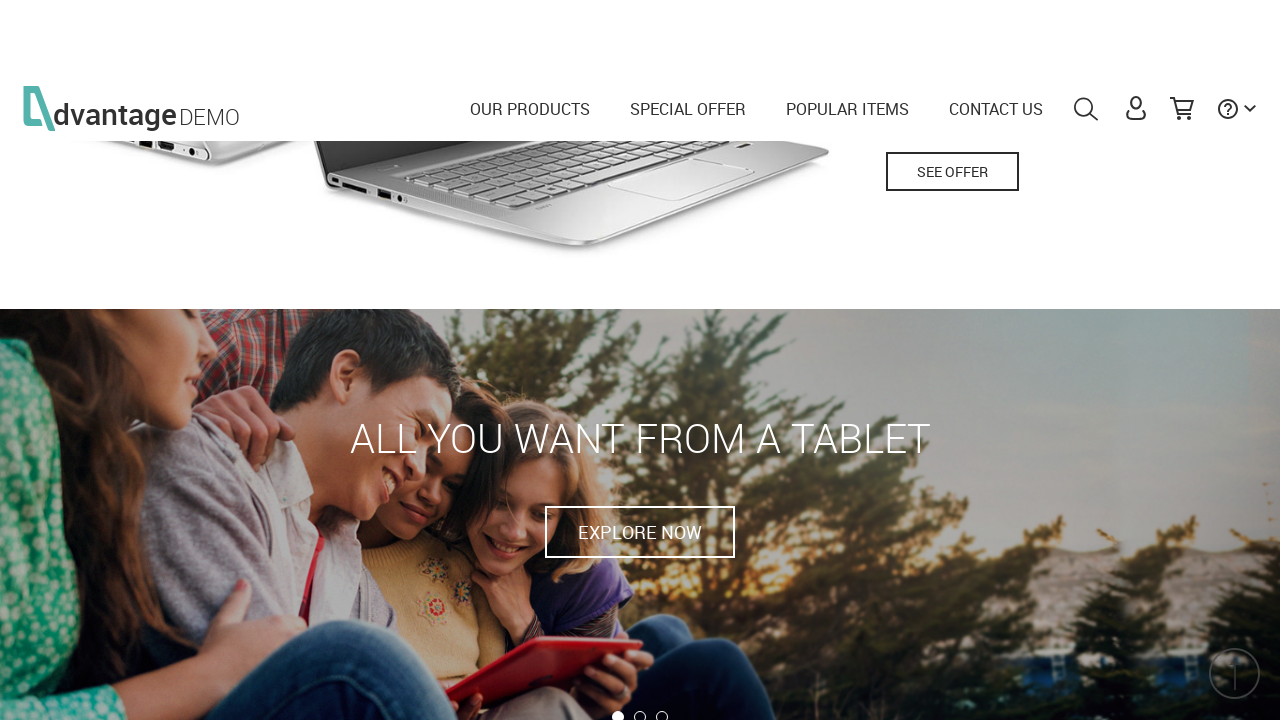

Verified CONTACT US section heading is visible
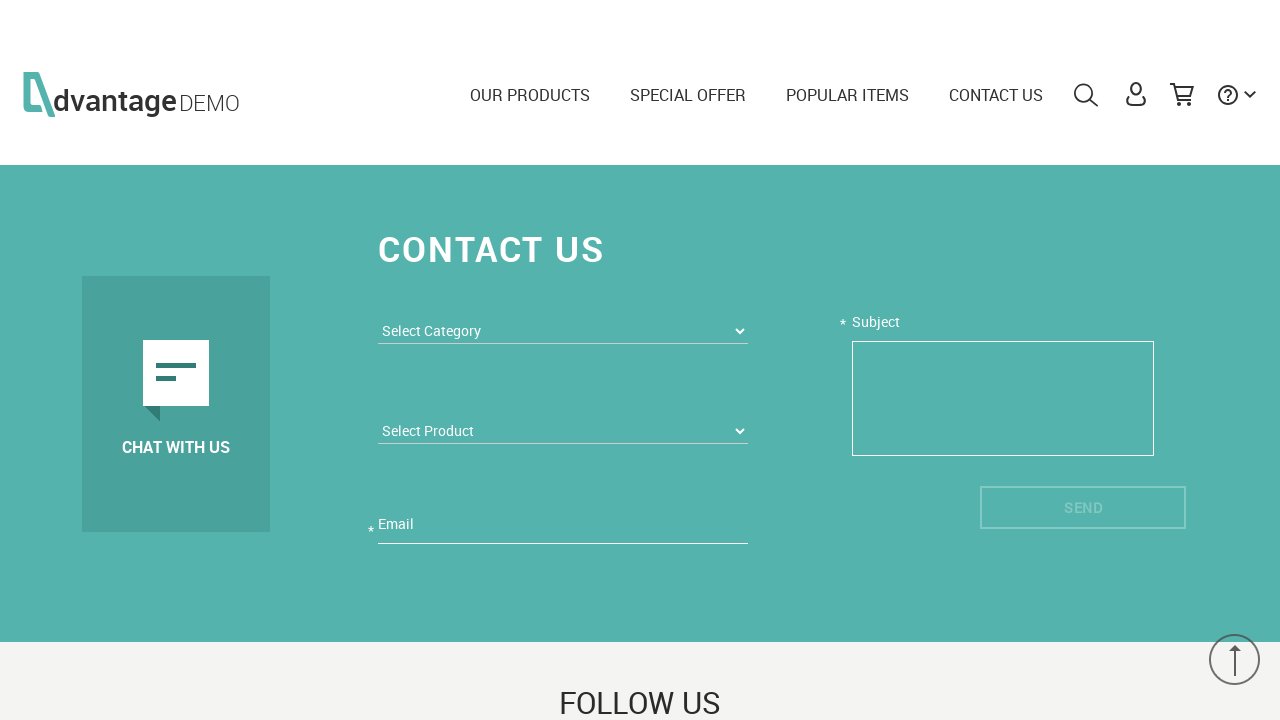

Clicked POPULAR ITEMS link in top navigation menu at (848, 33) on a:has-text('POPULAR ITEMS')
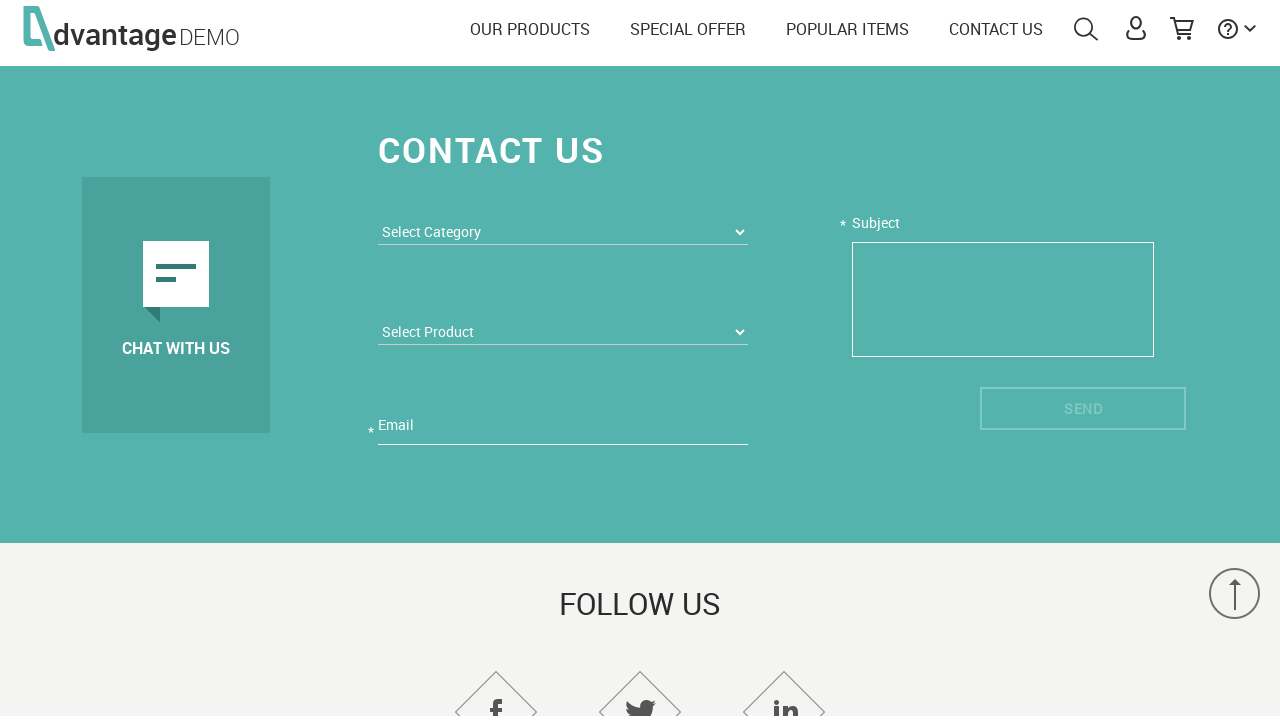

Waited for POPULAR ITEMS section heading to load
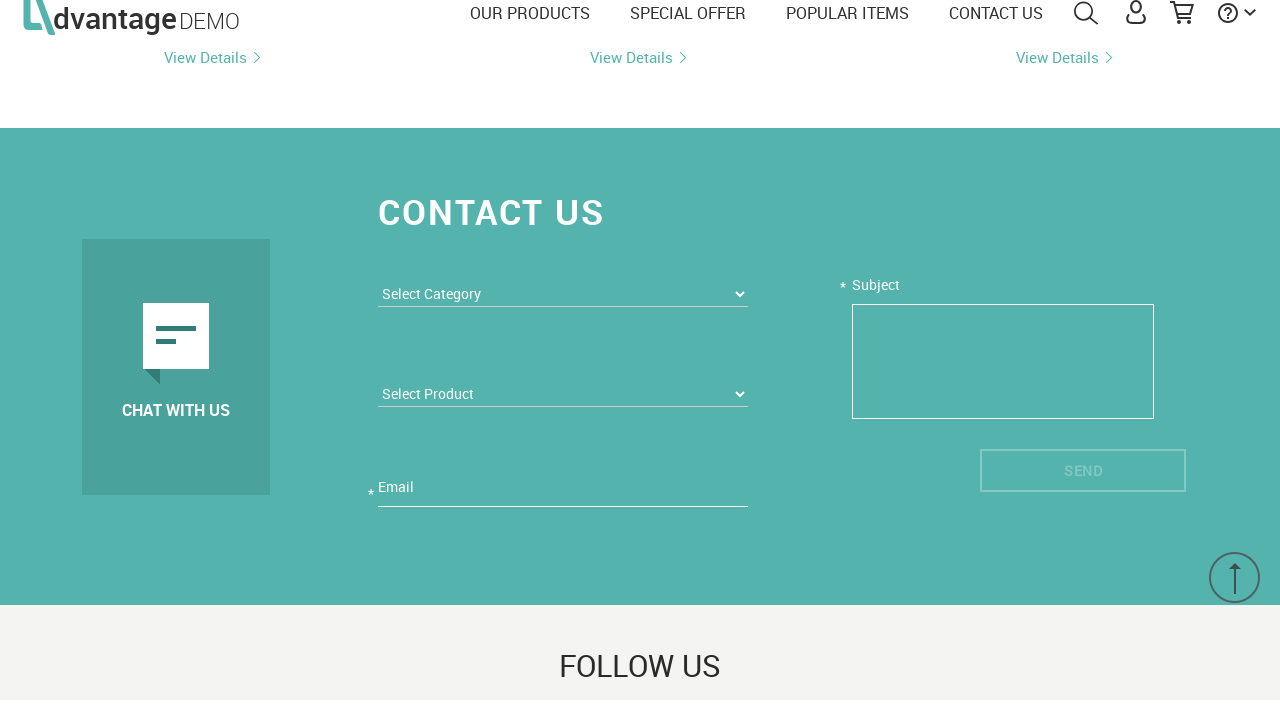

Verified POPULAR ITEMS section heading is visible
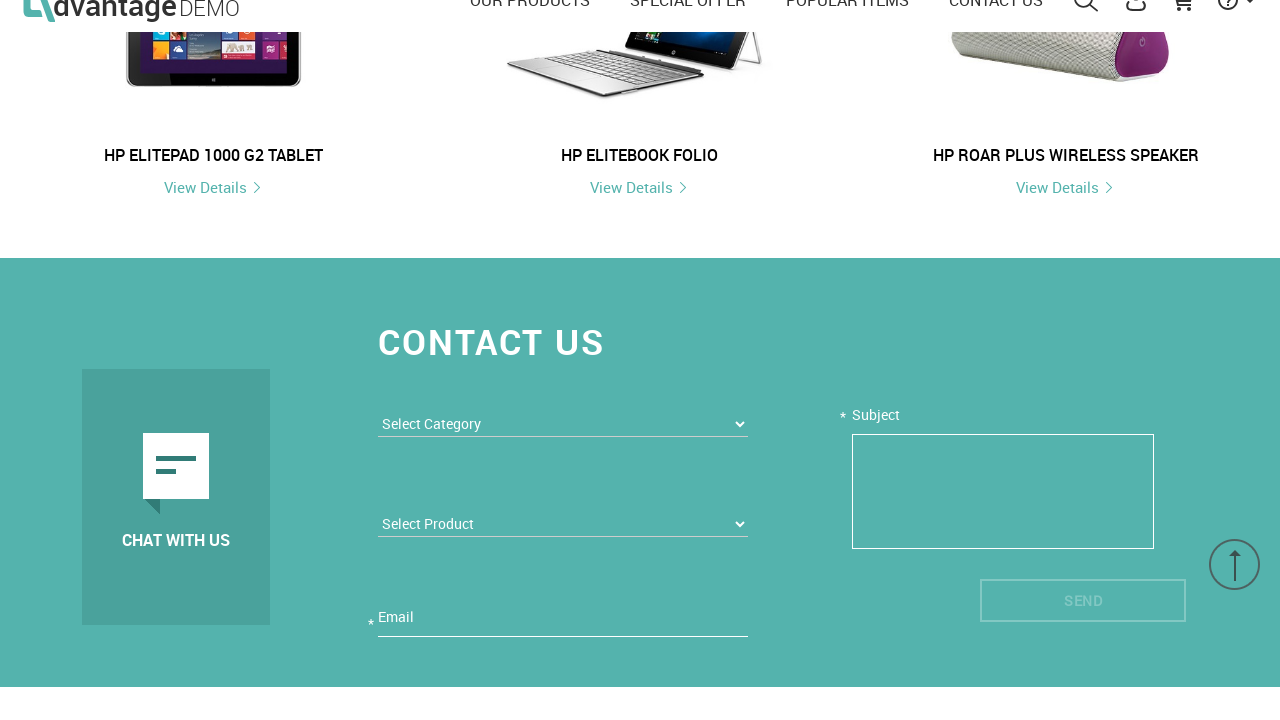

Clicked SPECIAL OFFER link in top navigation menu at (688, 33) on a:has-text('SPECIAL OFFER')
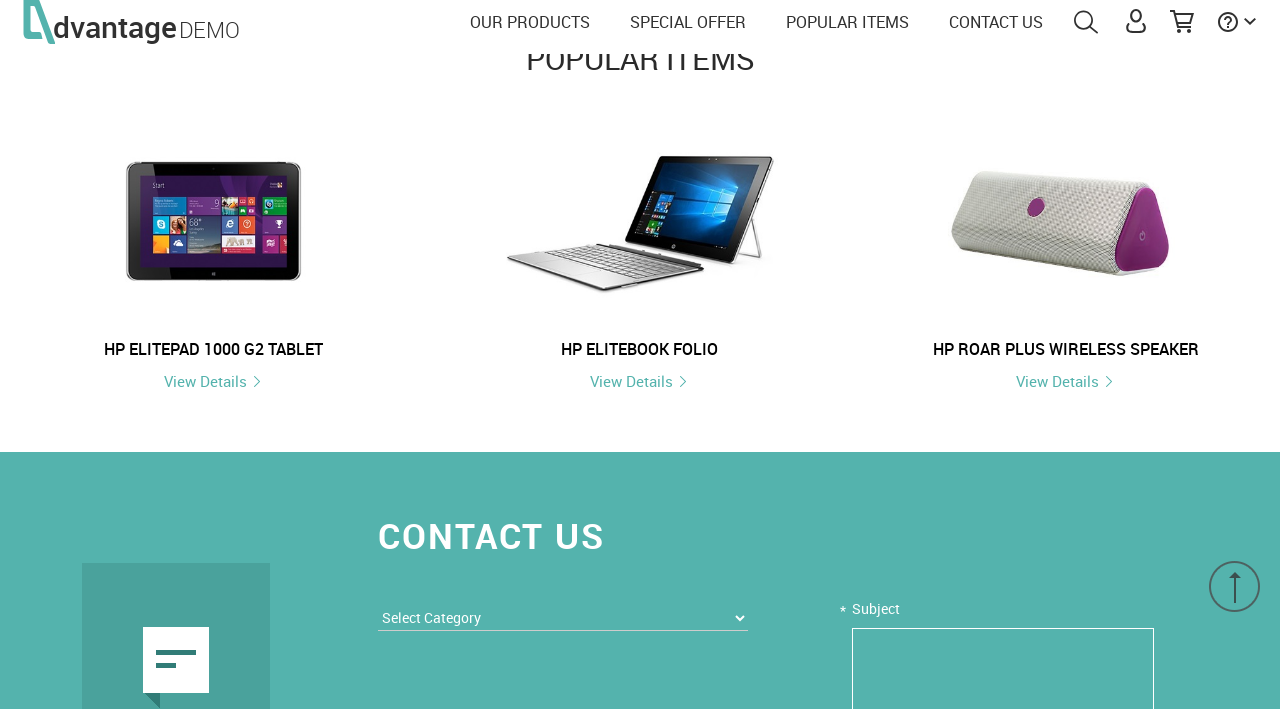

Waited for SPECIAL OFFER section heading to load
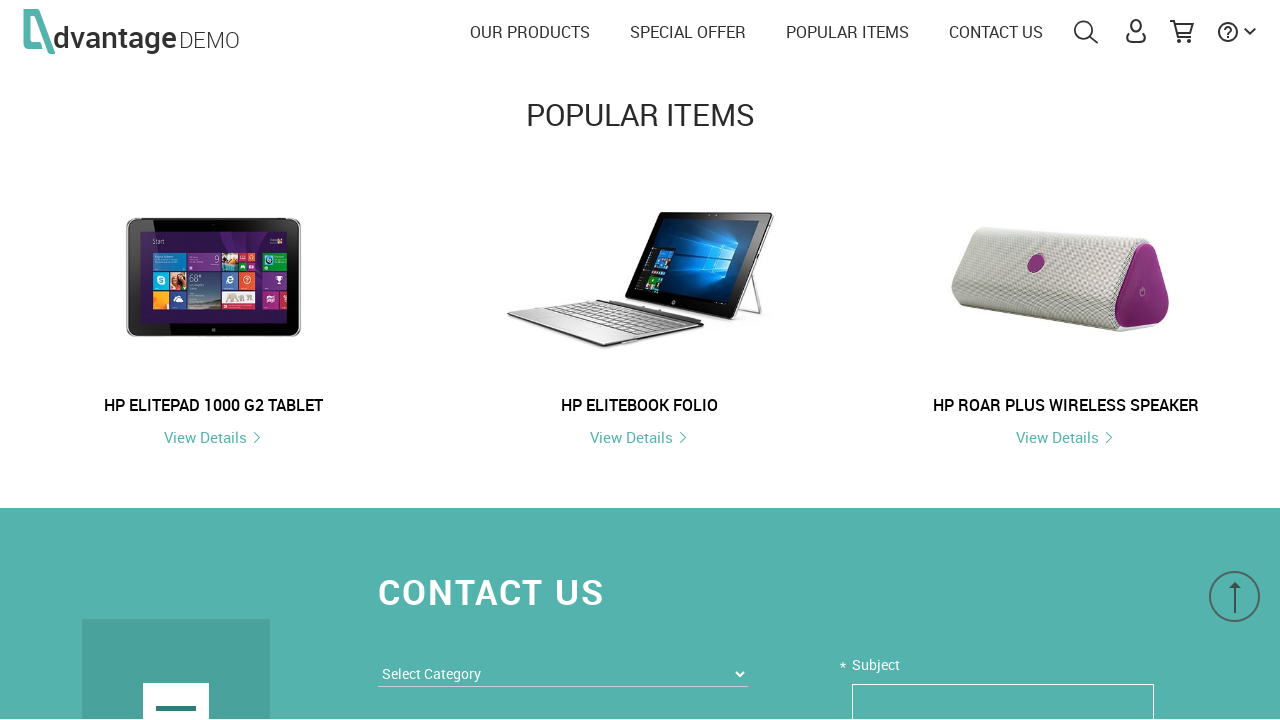

Verified SPECIAL OFFER section heading is visible
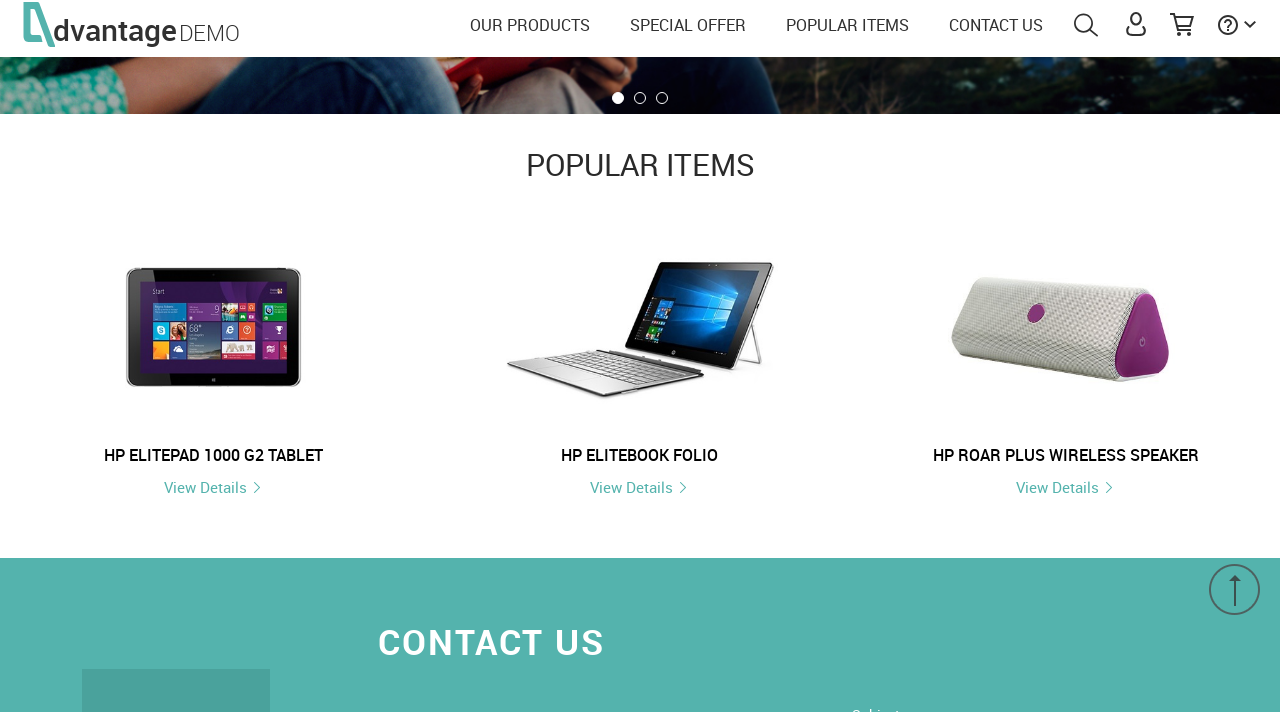

Verified main logo is displayed on the page
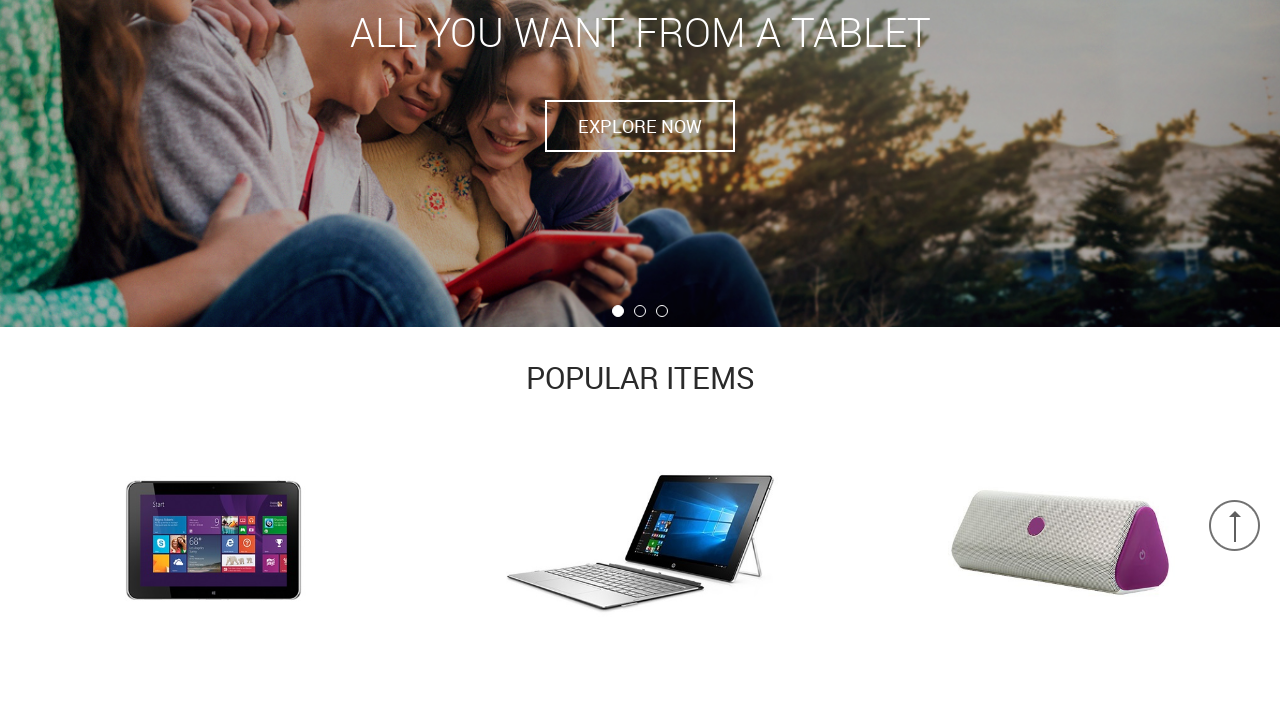

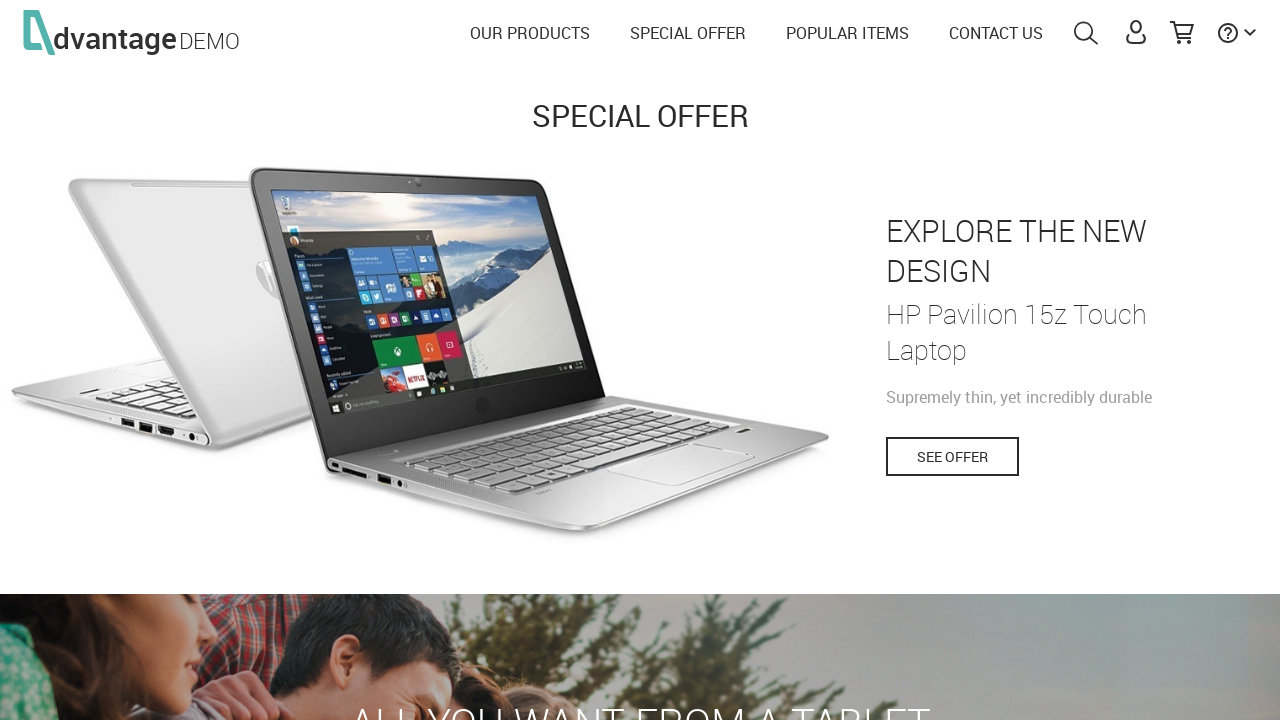